Tests JavaScript alert handling by triggering and interacting with simple alerts, confirmation dialogs, and prompt dialogs on a demo page

Starting URL: https://demoqa.com/alerts

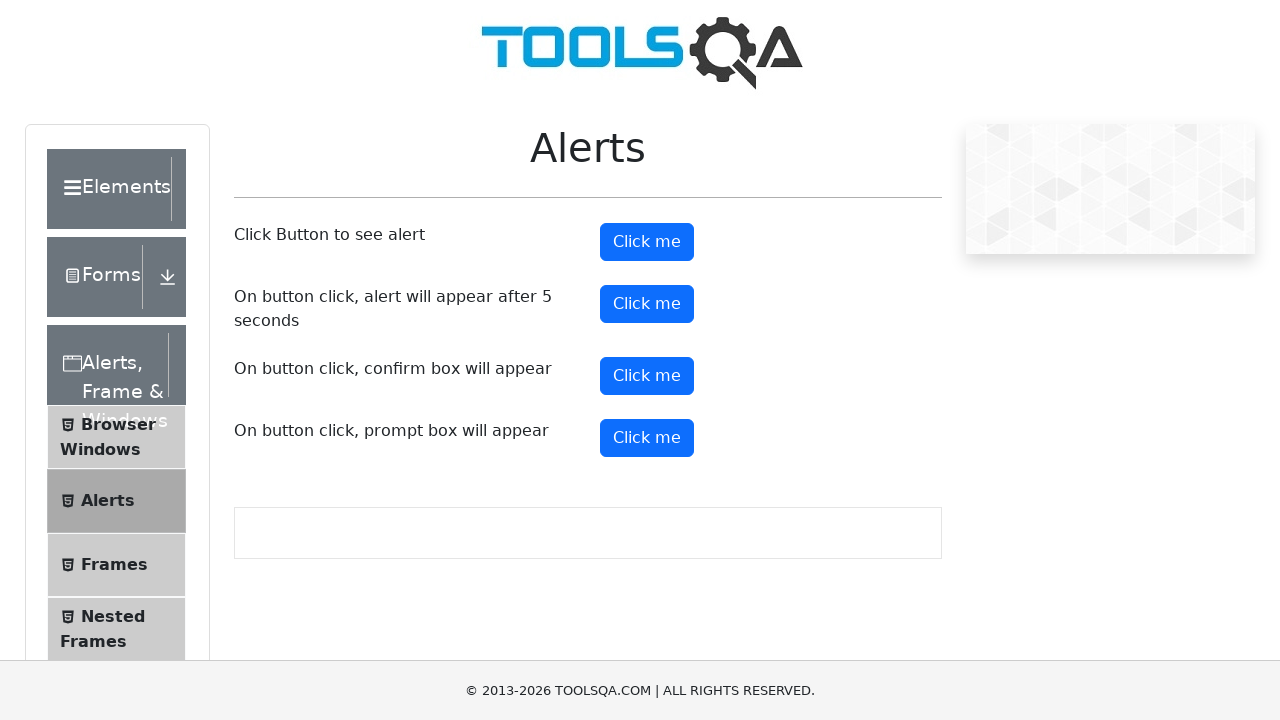

Clicked button to trigger simple alert at (647, 242) on #alertButton
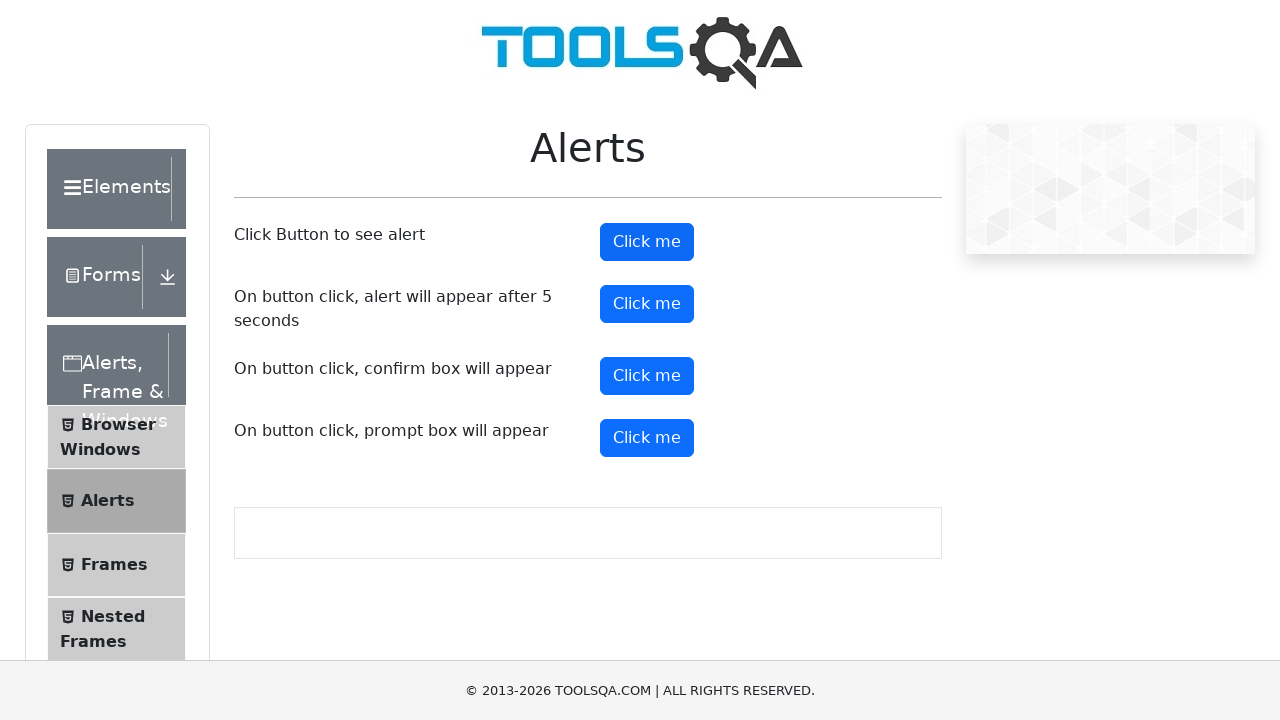

Set up dialog handler to accept simple alert
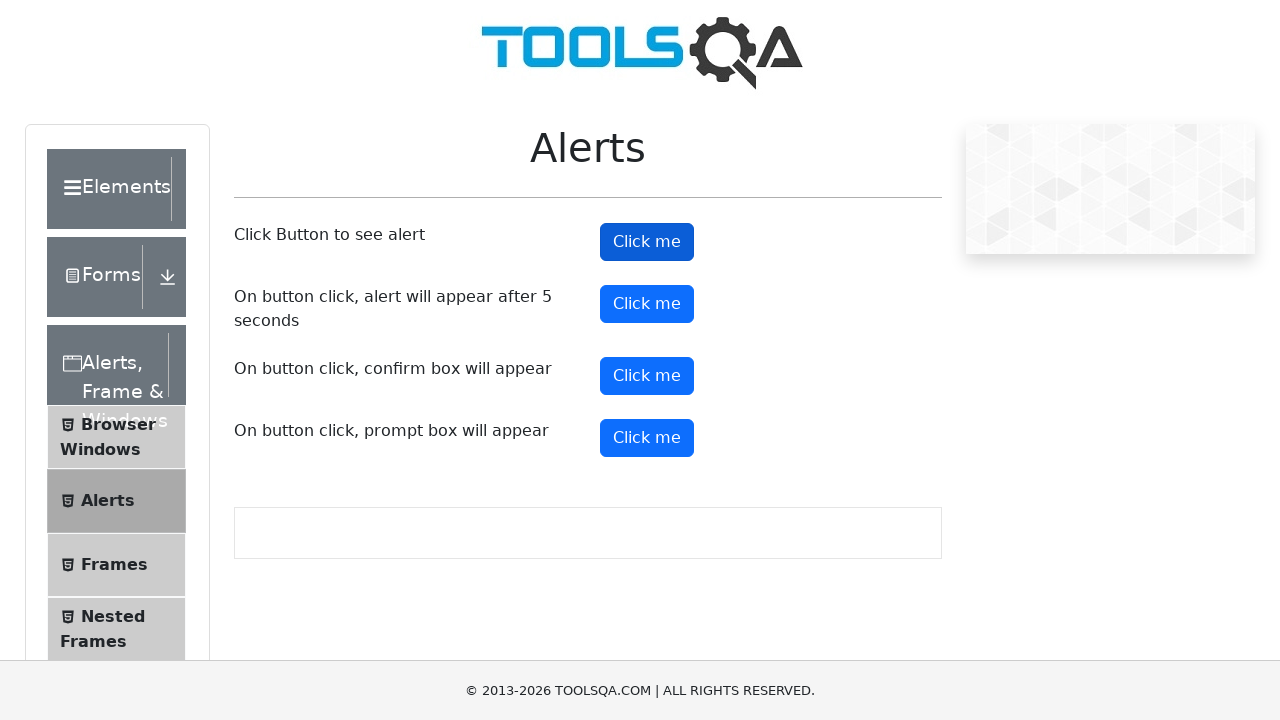

Clicked button to trigger confirmation dialog at (647, 376) on #confirmButton
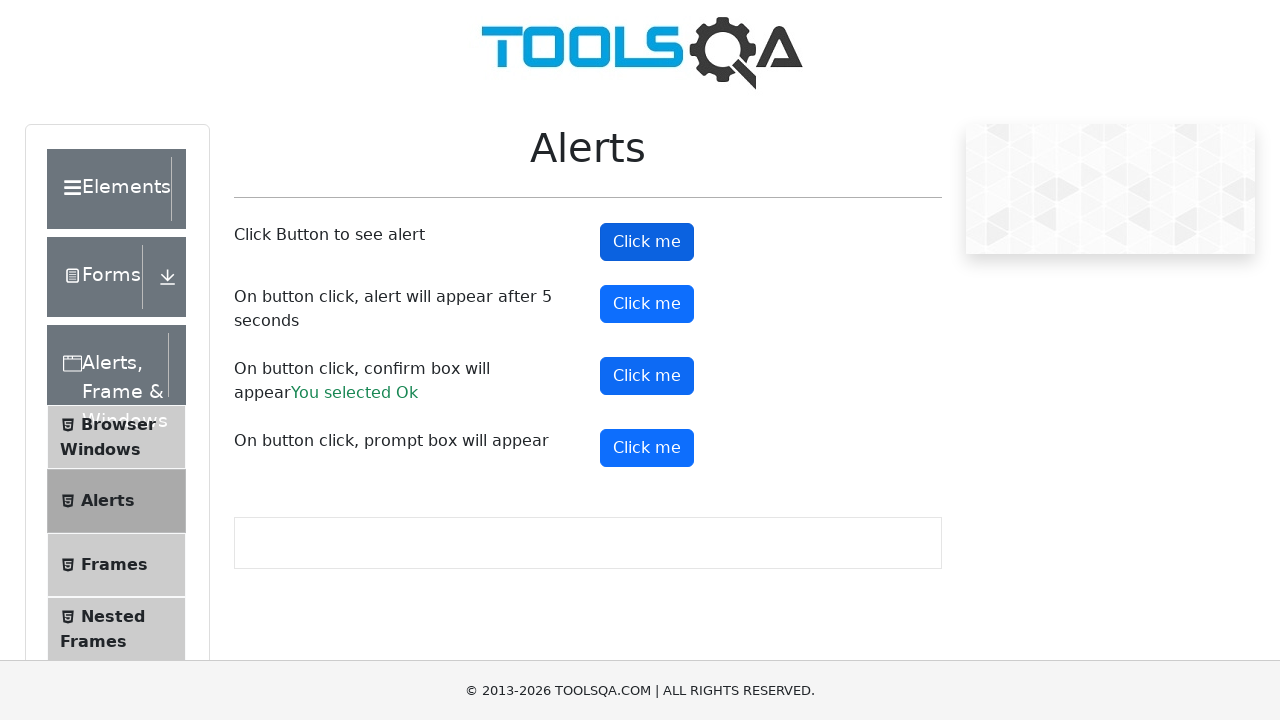

Accepted confirmation dialog
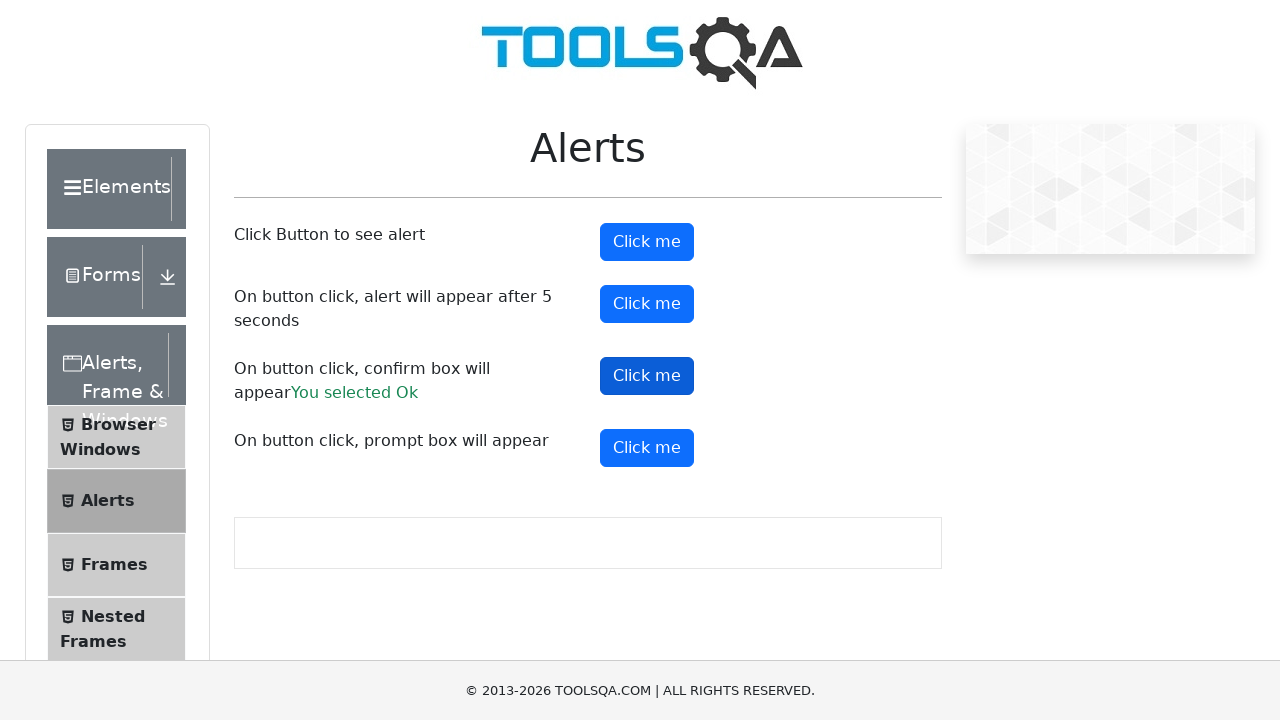

Clicked button to trigger prompt dialog at (647, 448) on #promtButton
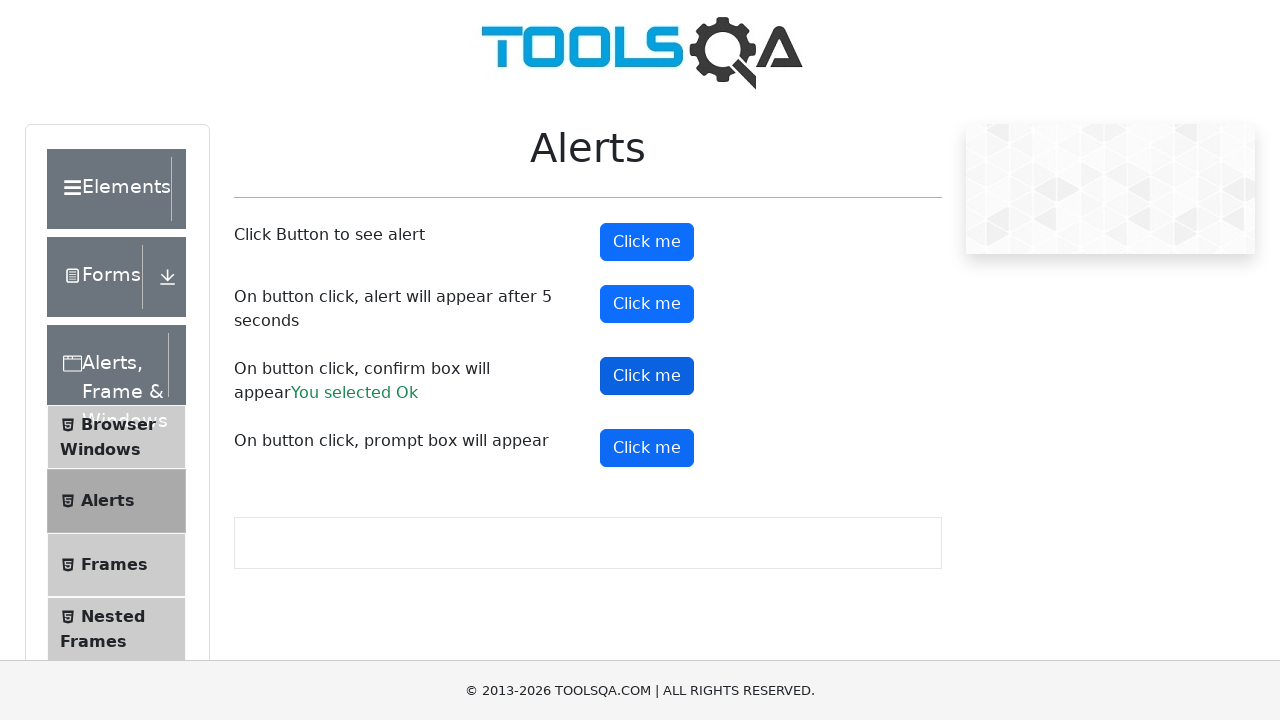

Set up dialog handler to accept prompt dialog with text 'Ajathasatru'
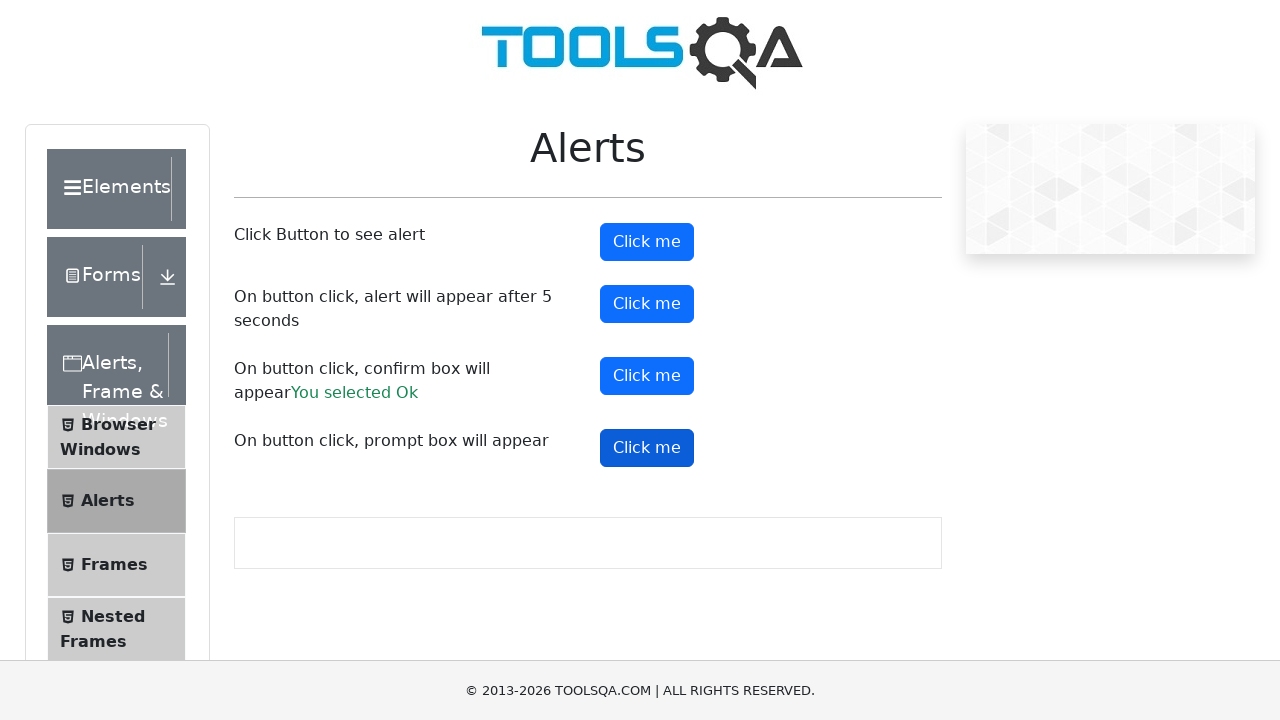

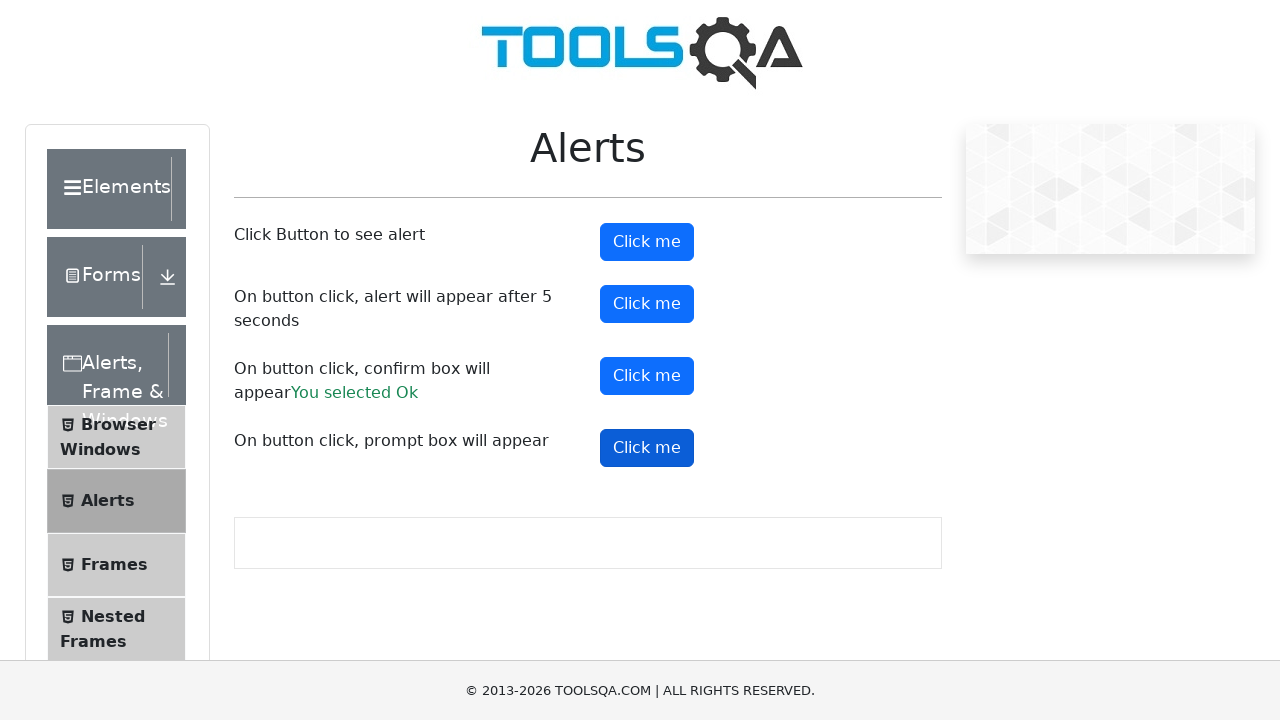